Tests JavaScript prompt dialog interaction by clicking a button inside an iframe and accepting the resulting alert

Starting URL: https://www.w3schools.com/jsref/tryit.asp?filename=tryjsref_prompt

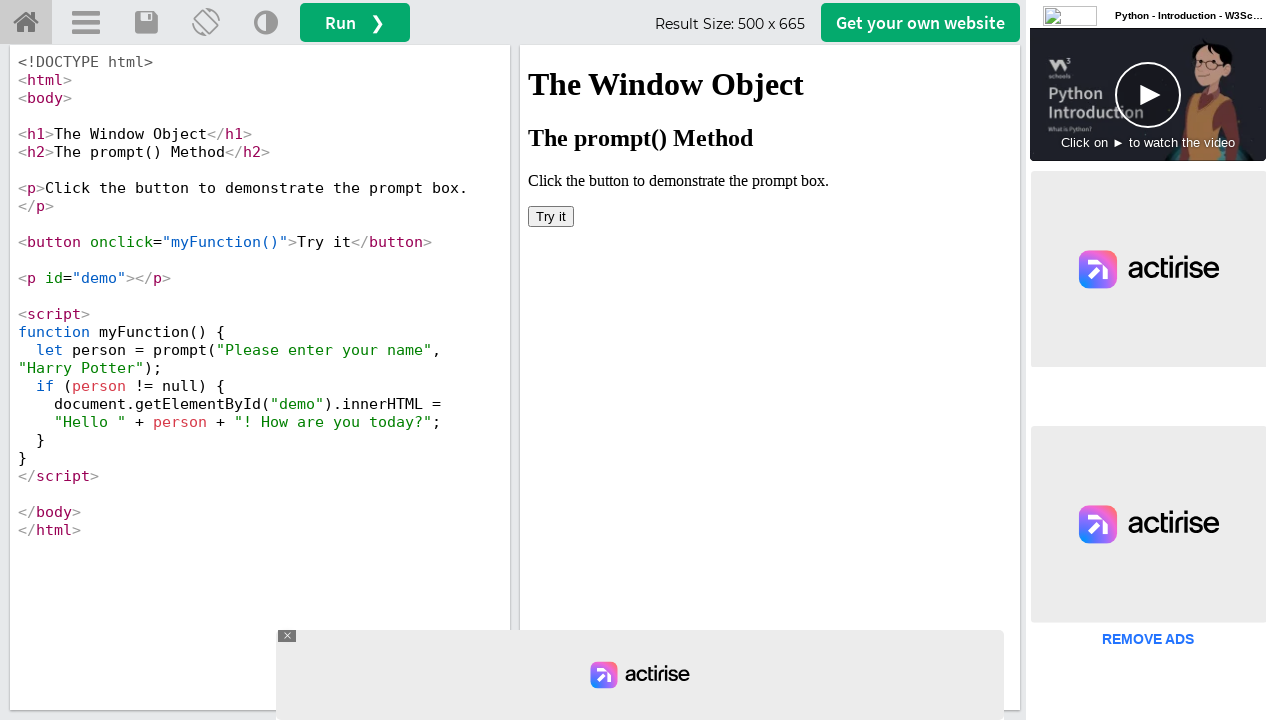

Located iframe with id 'iframeResult' containing the example
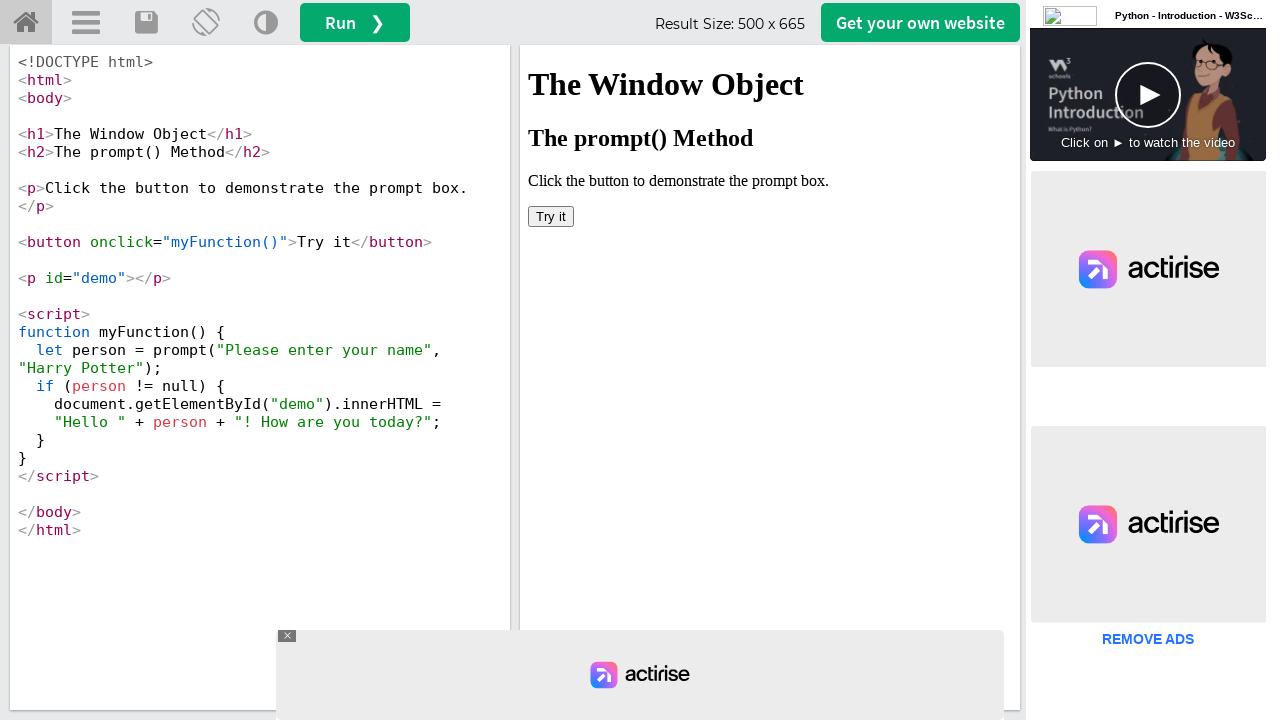

Clicked 'Try it' button inside the iframe to trigger JavaScript prompt at (551, 216) on #iframeResult >> internal:control=enter-frame >> xpath=//button[text()='Try it']
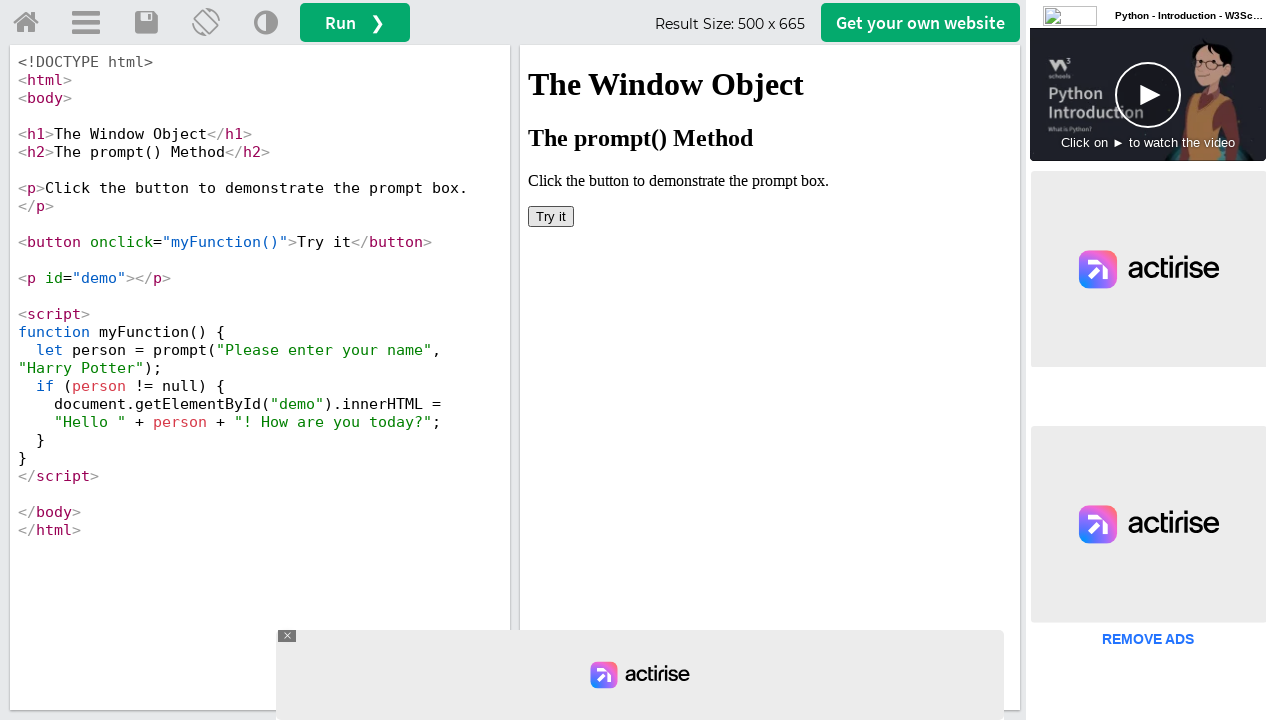

Set up dialog handler to automatically accept the JavaScript prompt
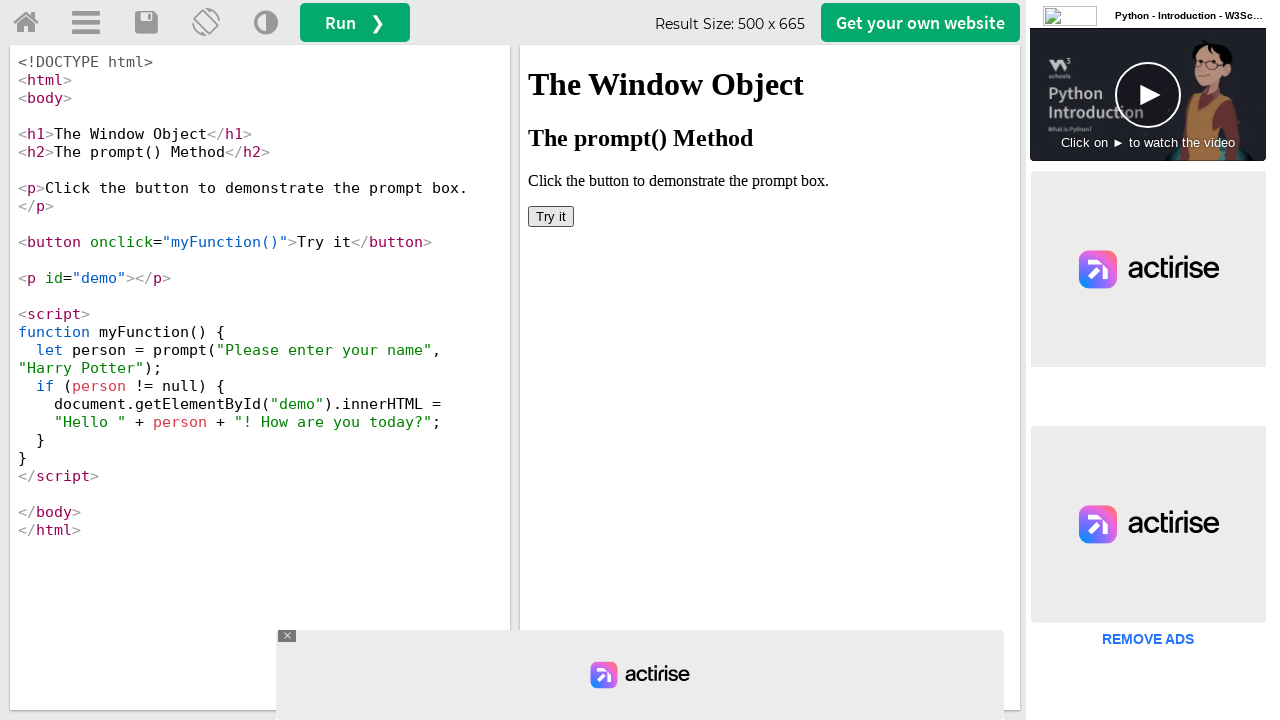

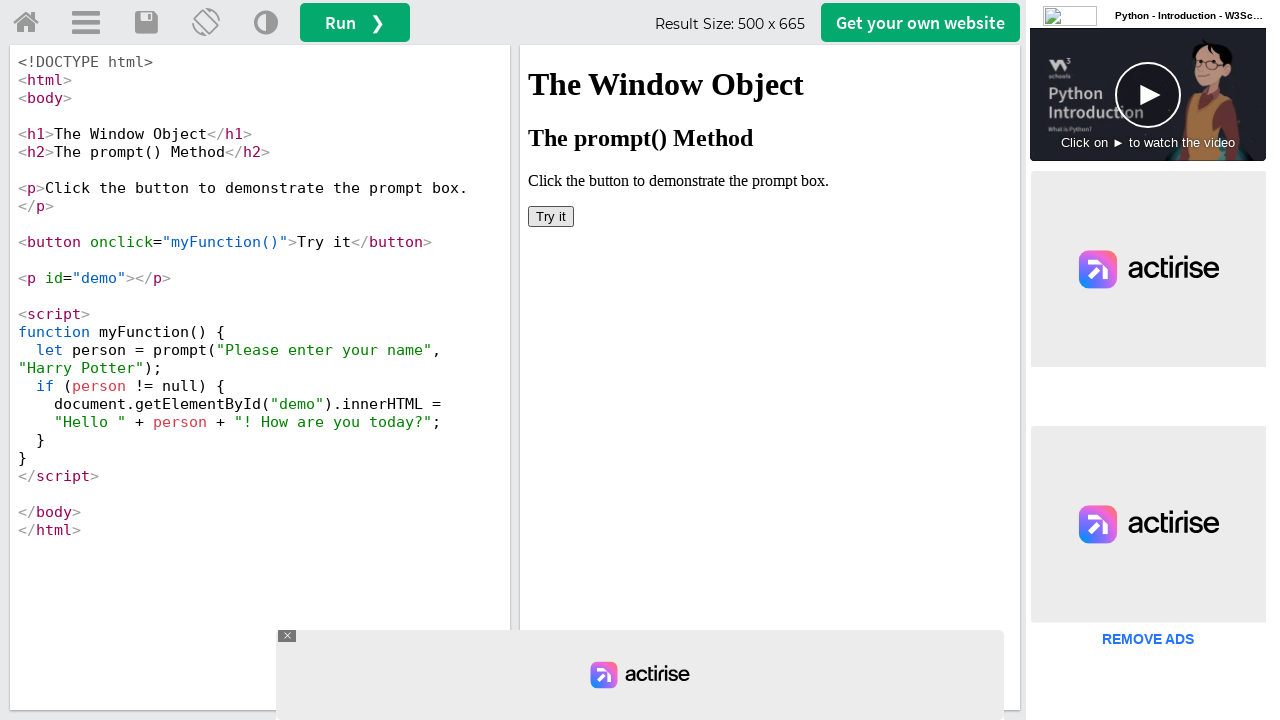